Tests checkbox interaction by checking both checkboxes on the page if they are not already selected

Starting URL: https://the-internet.herokuapp.com/checkboxes

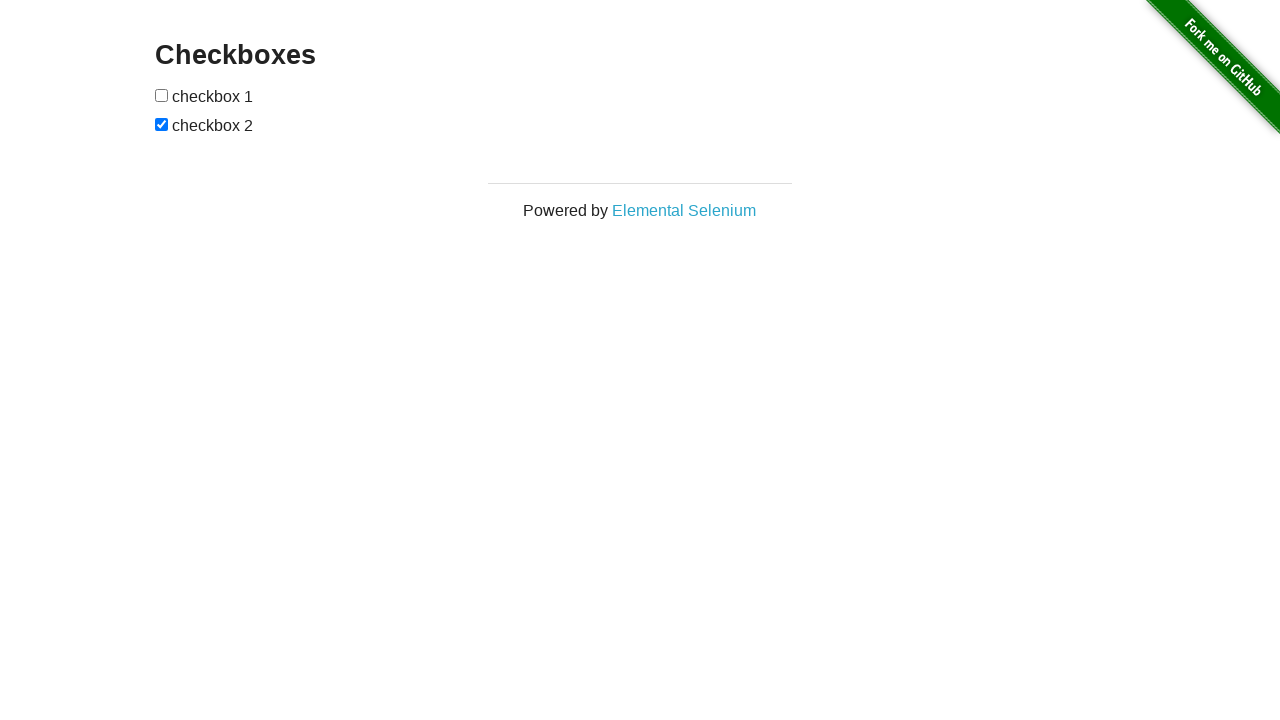

Navigated to checkboxes page
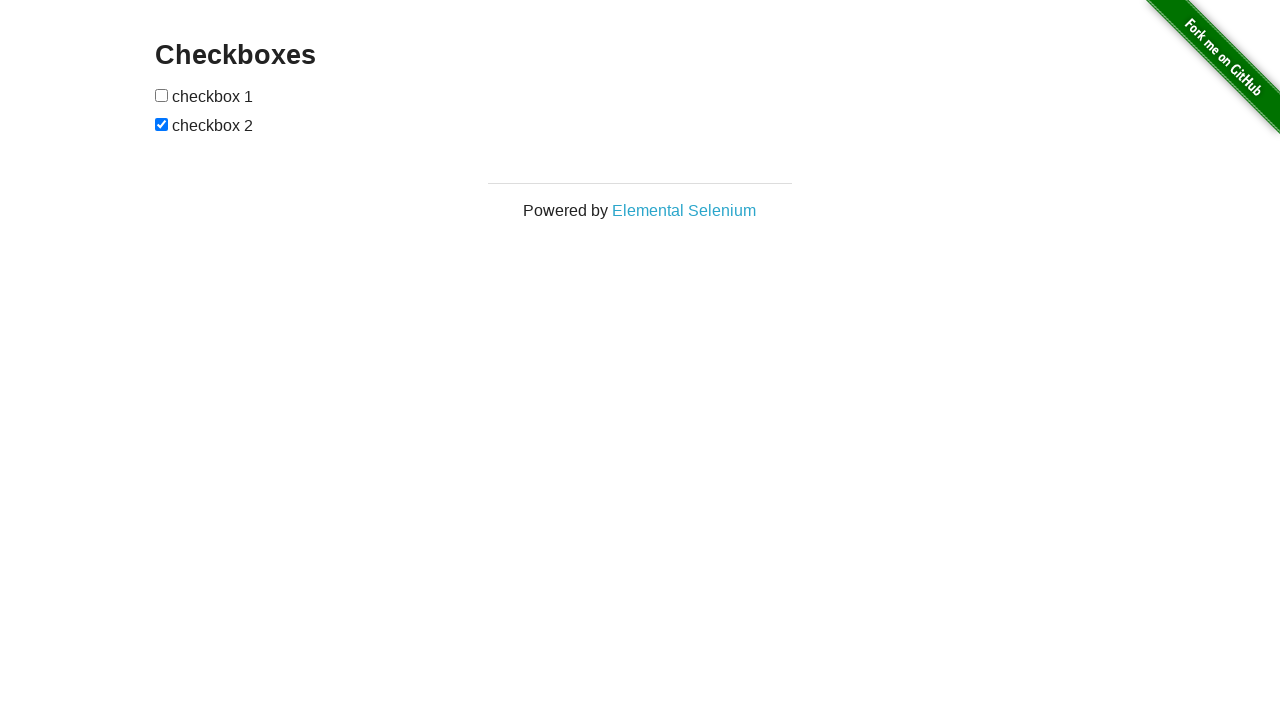

Located first checkbox (second in DOM order)
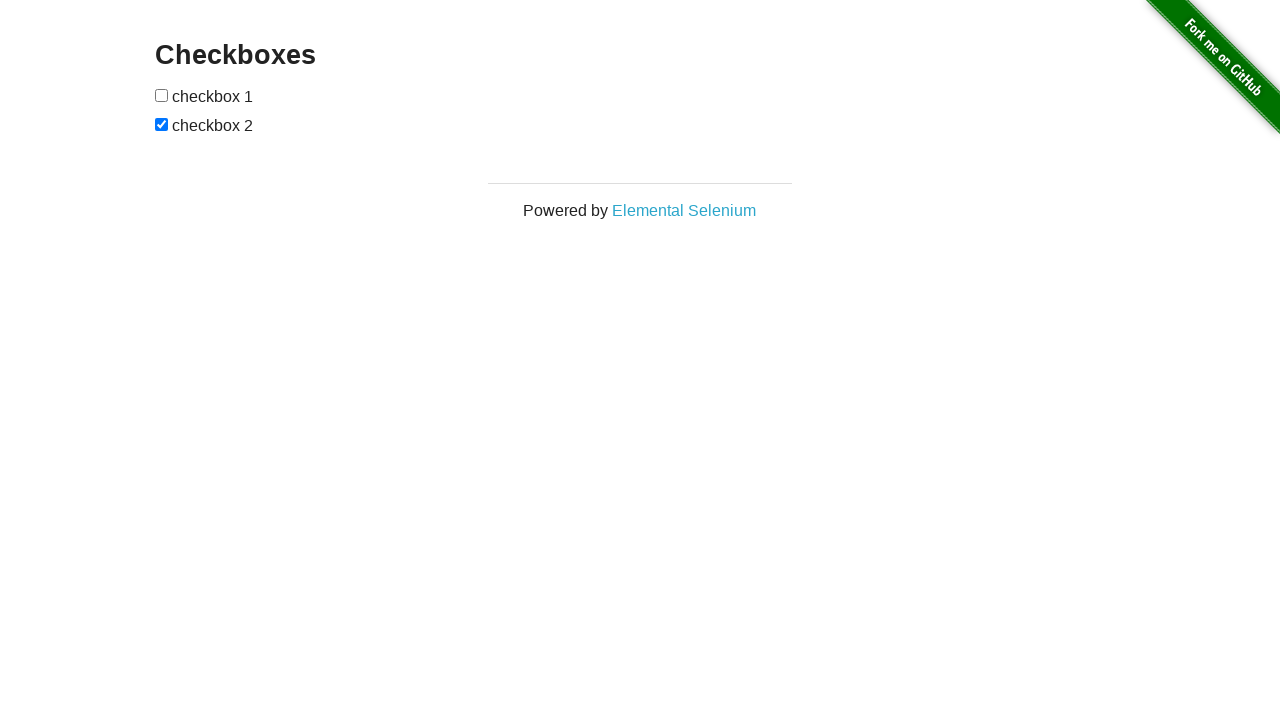

Located second checkbox (first in DOM order)
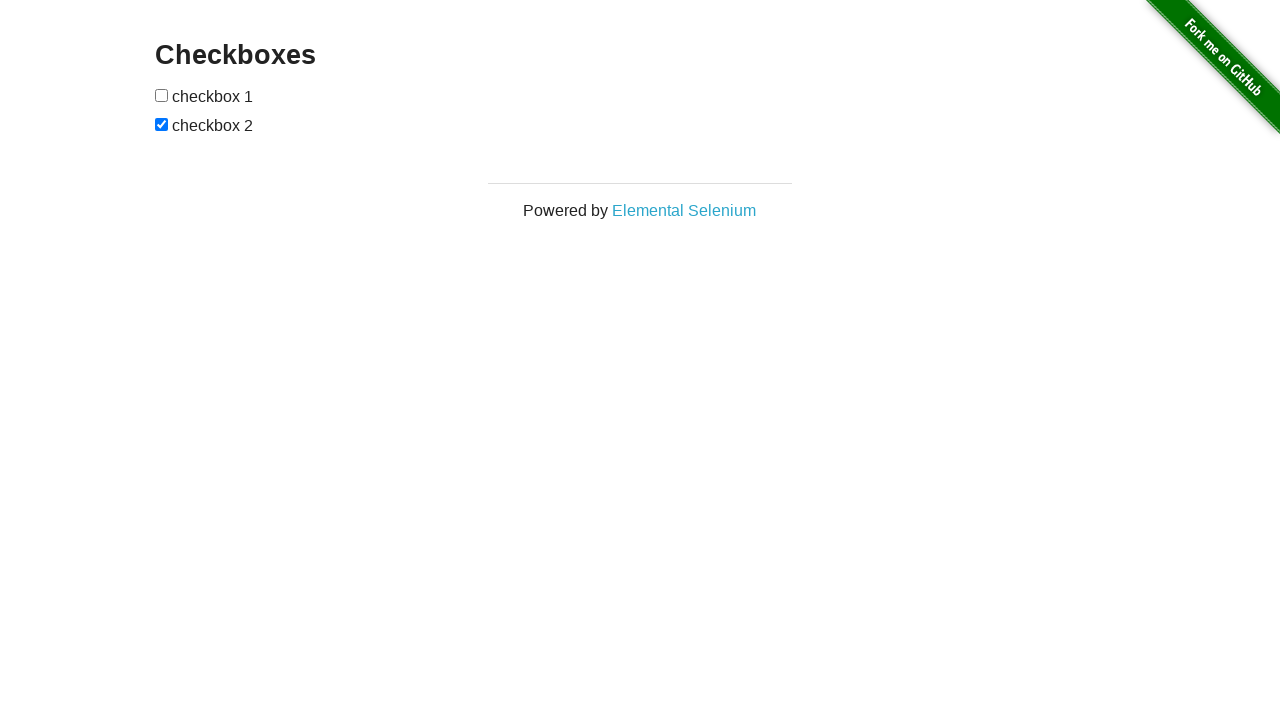

First checkbox was already selected
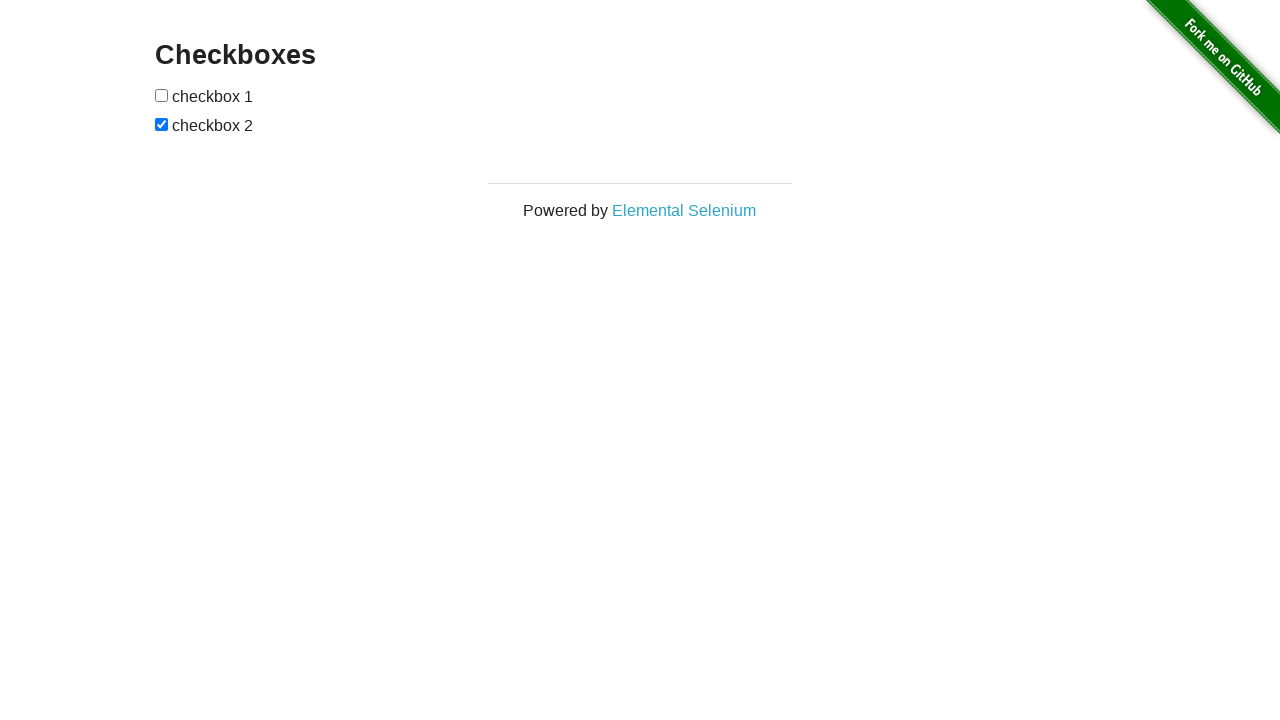

Clicked second checkbox to select it at (162, 95) on xpath=//input[@type='checkbox'] >> nth=0
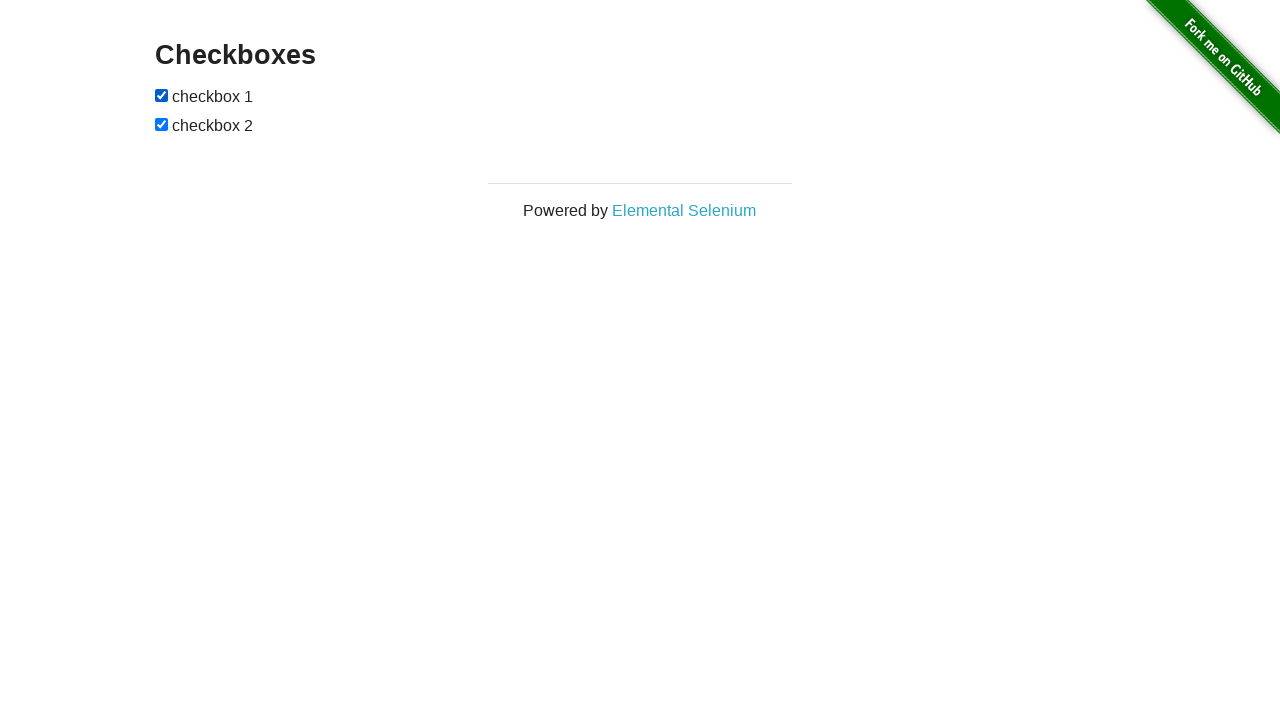

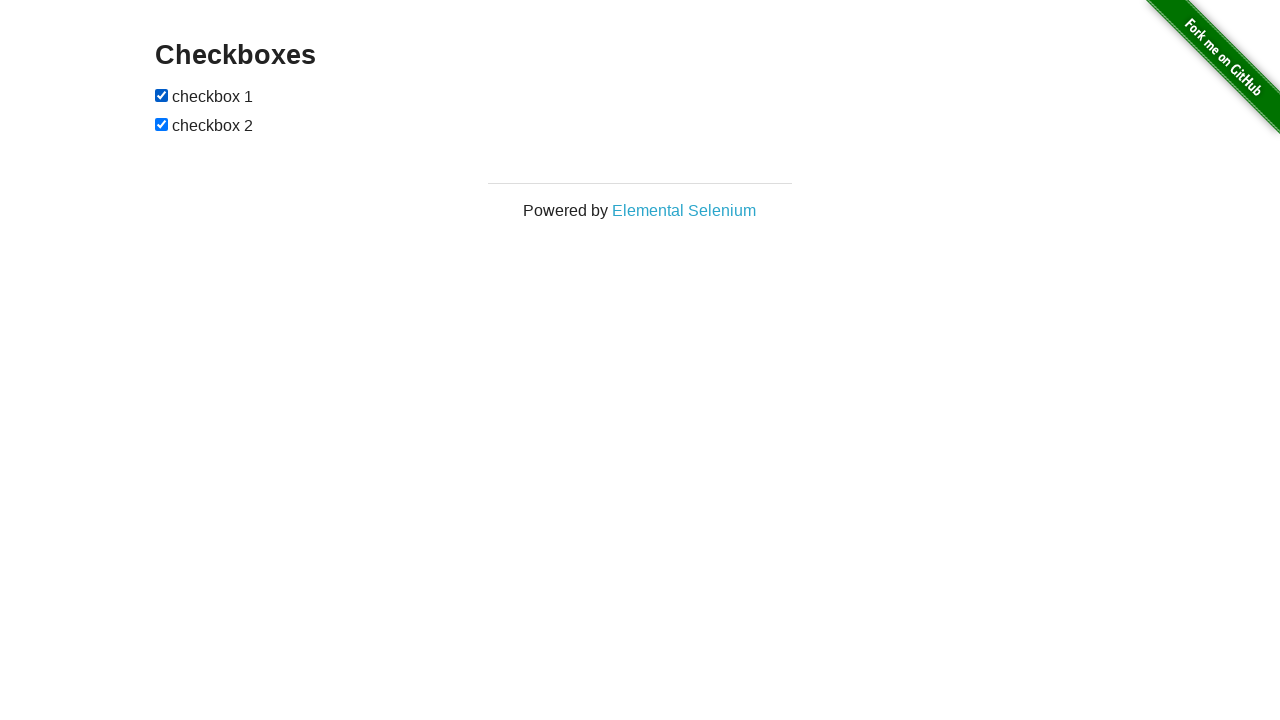